Tests the e-commerce flow by navigating to a product, adding it to cart, proceeding to checkout, filling in order details, and completing the purchase

Starting URL: https://www.demoblaze.com

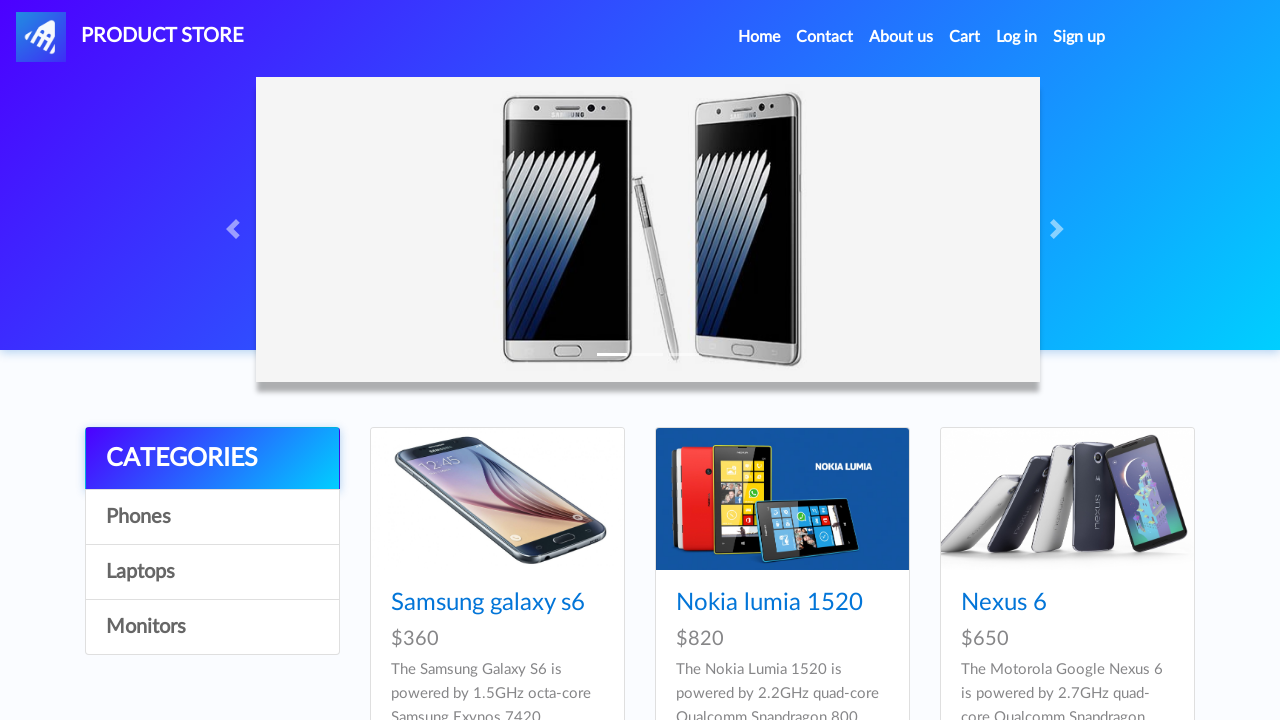

Clicked on Home/nav link at (759, 37) on .nav-link
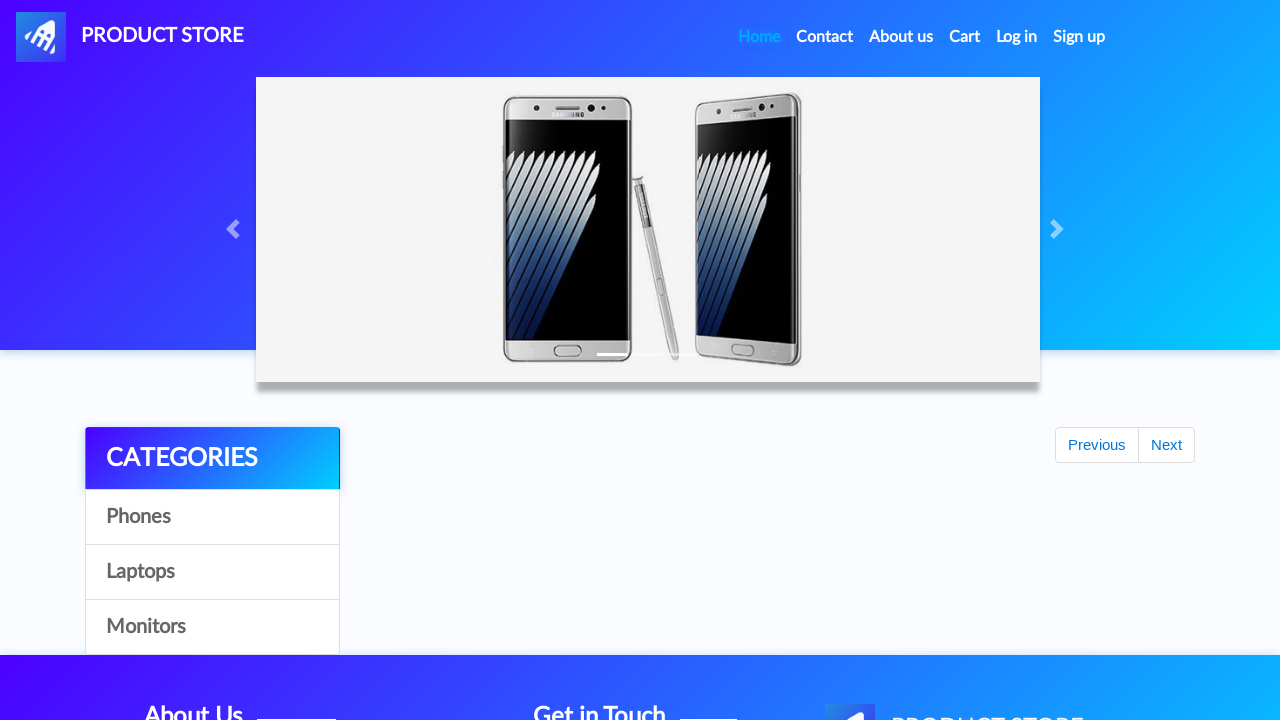

Clicked on Lumia 1520 product image at (782, 499) on img[src='imgs/Lumia_1520.jpg']
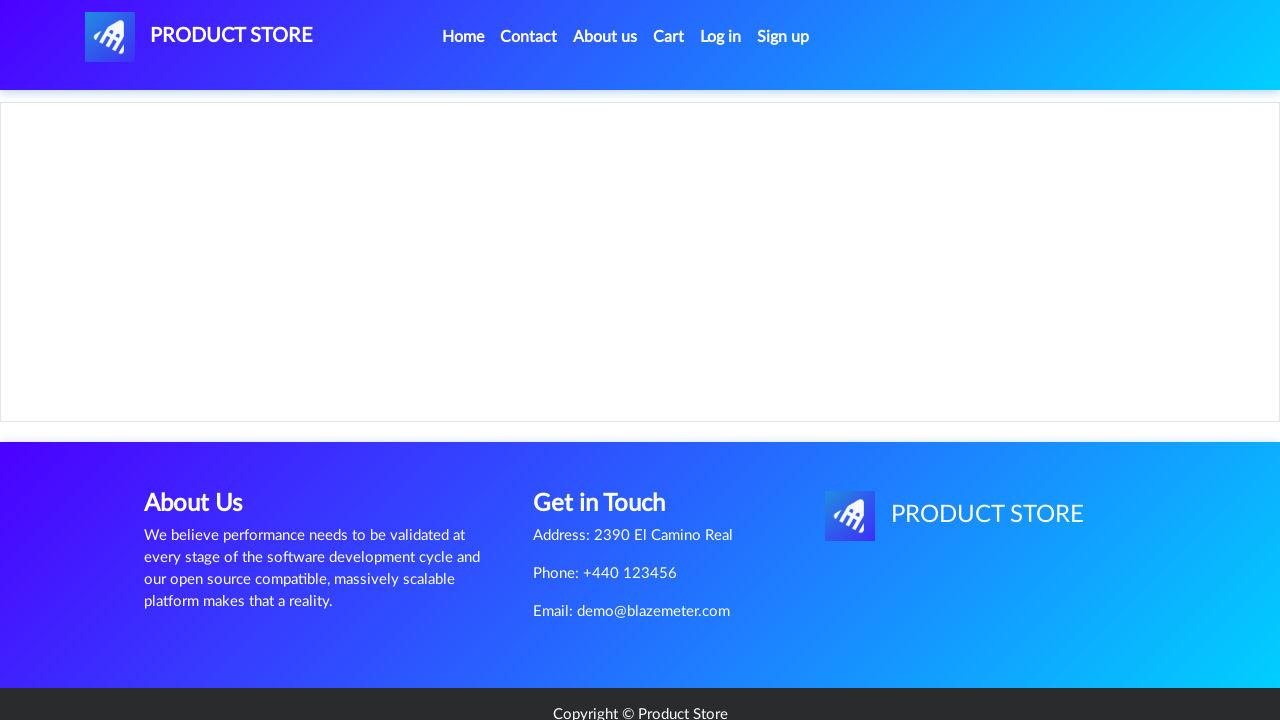

Product page loaded with Add to cart button visible
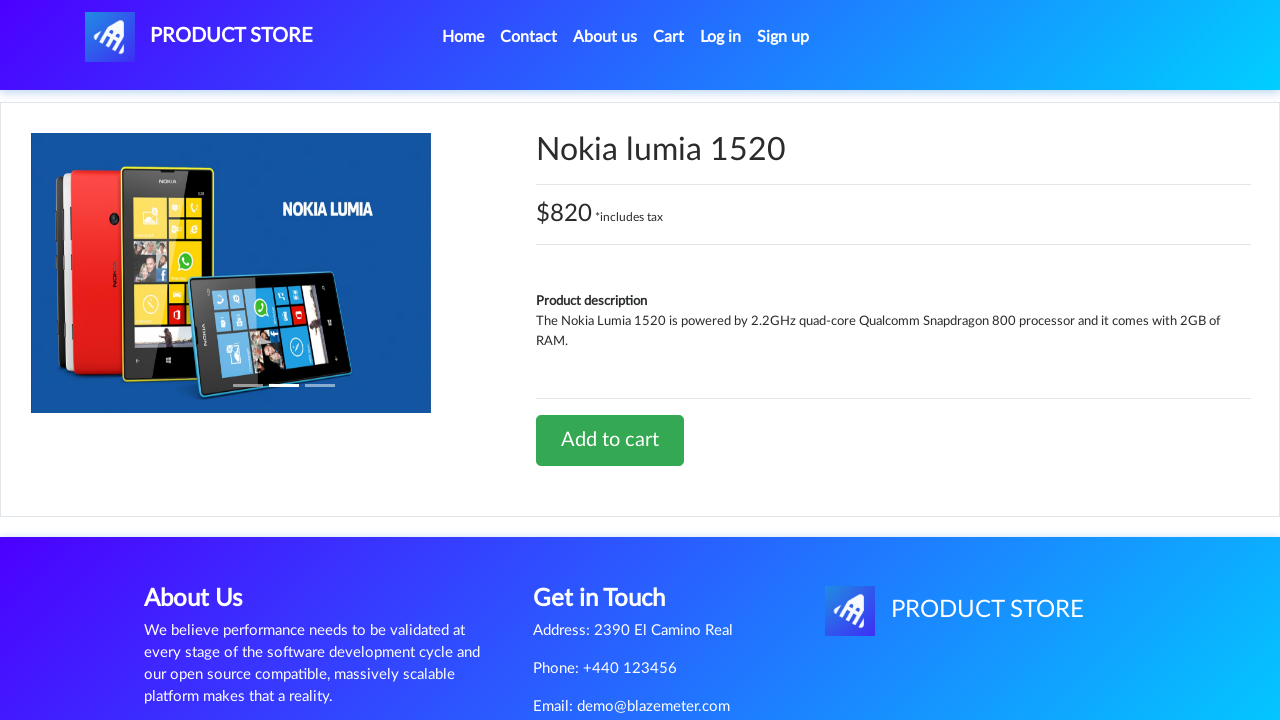

Clicked Add to cart button for Lumia 1520 at (610, 440) on a[onclick='addToCart(2)']
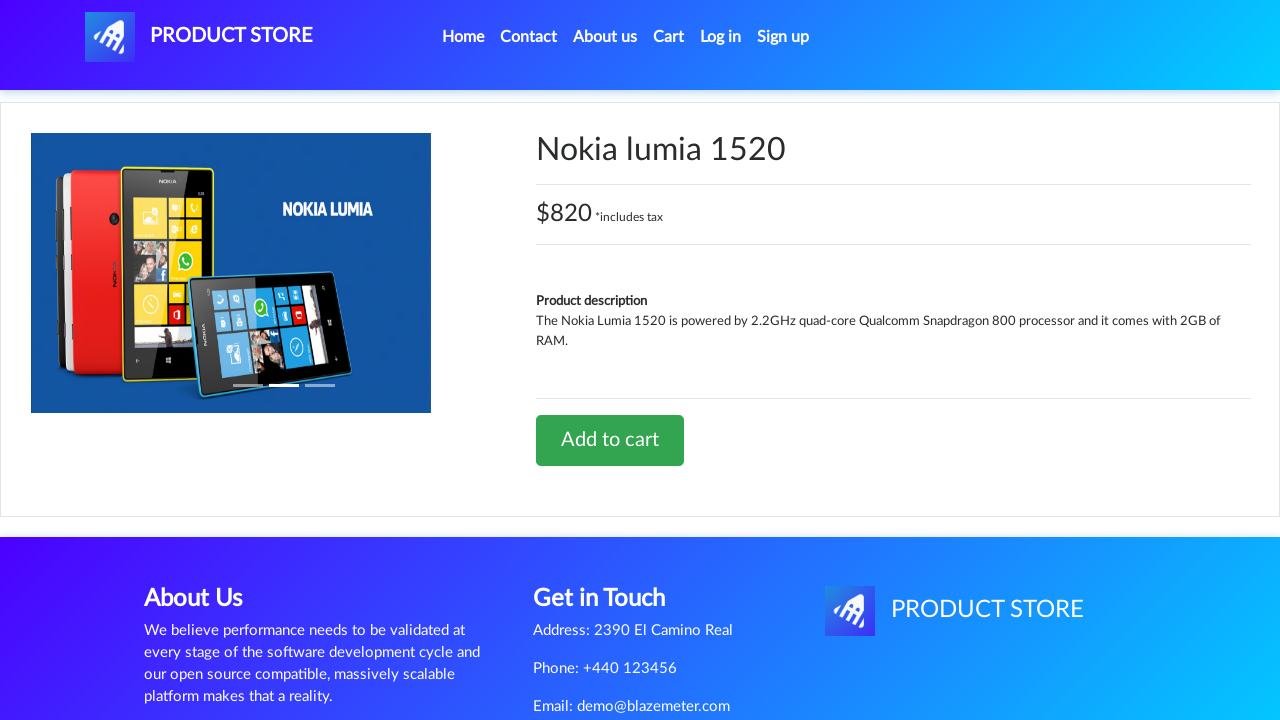

Set up dialog handler to accept alerts
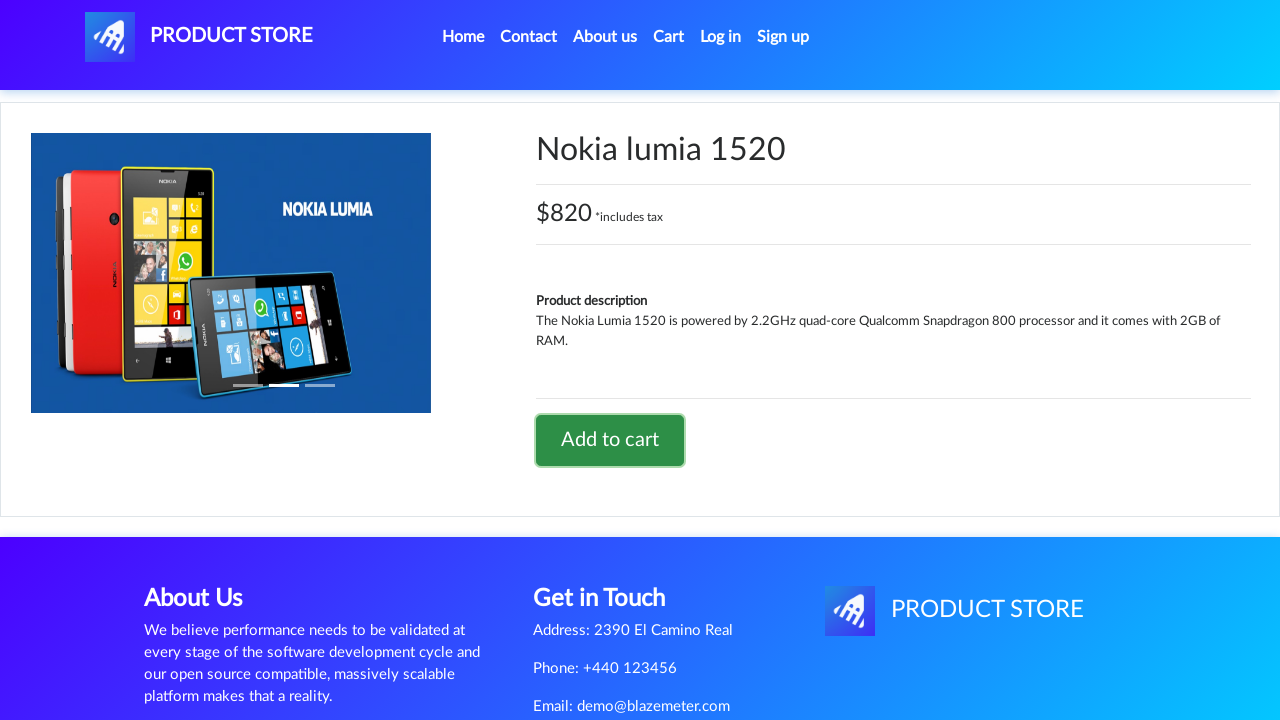

Waited for item added to cart confirmation
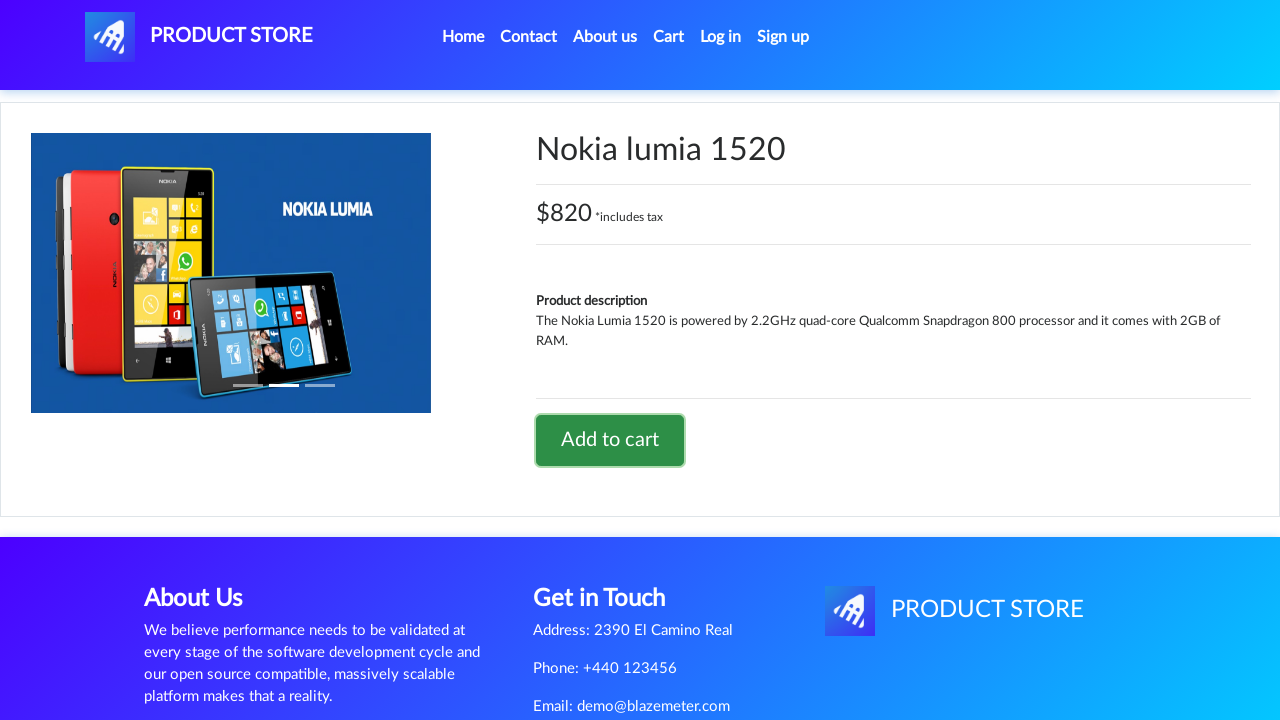

Clicked on Cart link at (669, 37) on a#cartur
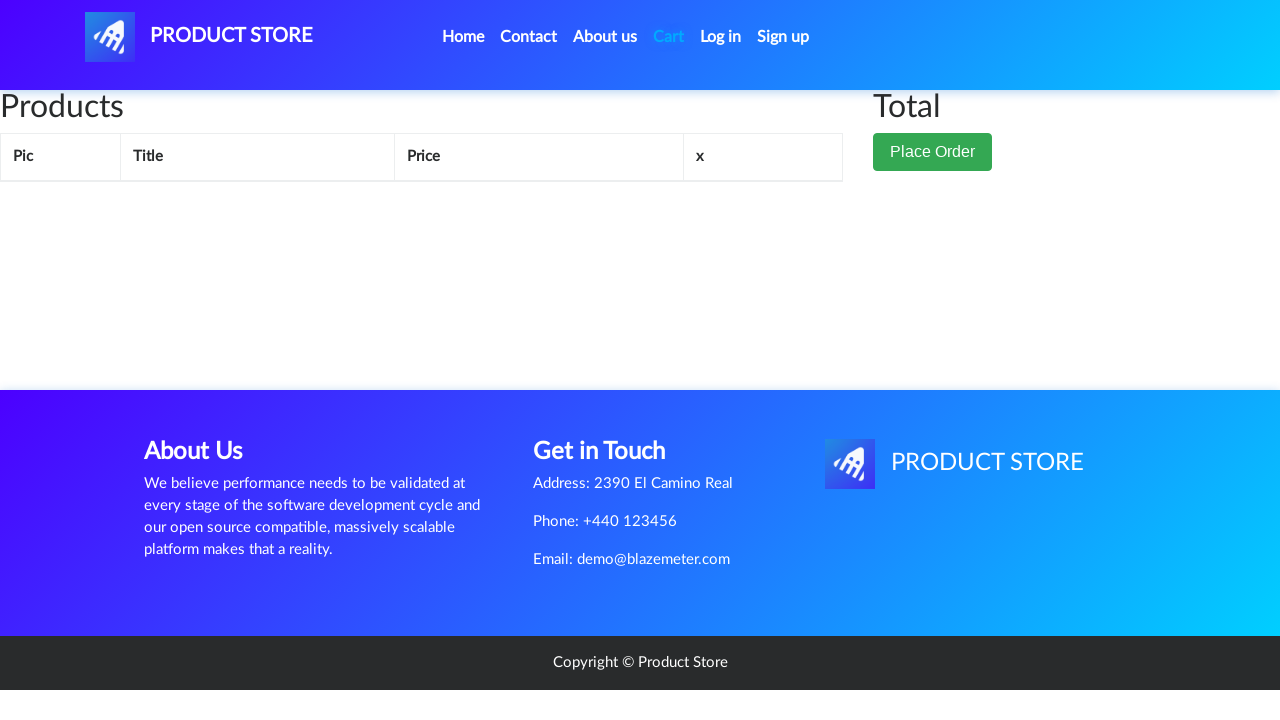

Waited for cart page to fully load
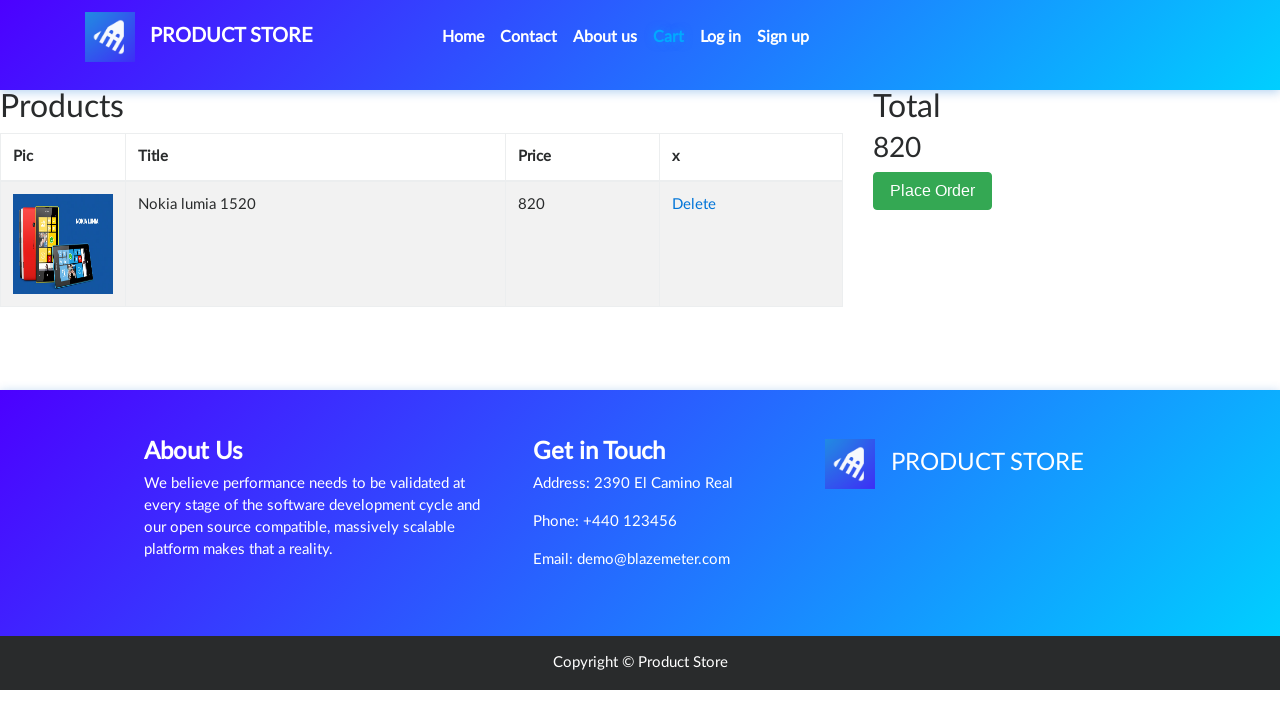

Clicked Place Order button at (933, 191) on button[data-target='#orderModal']
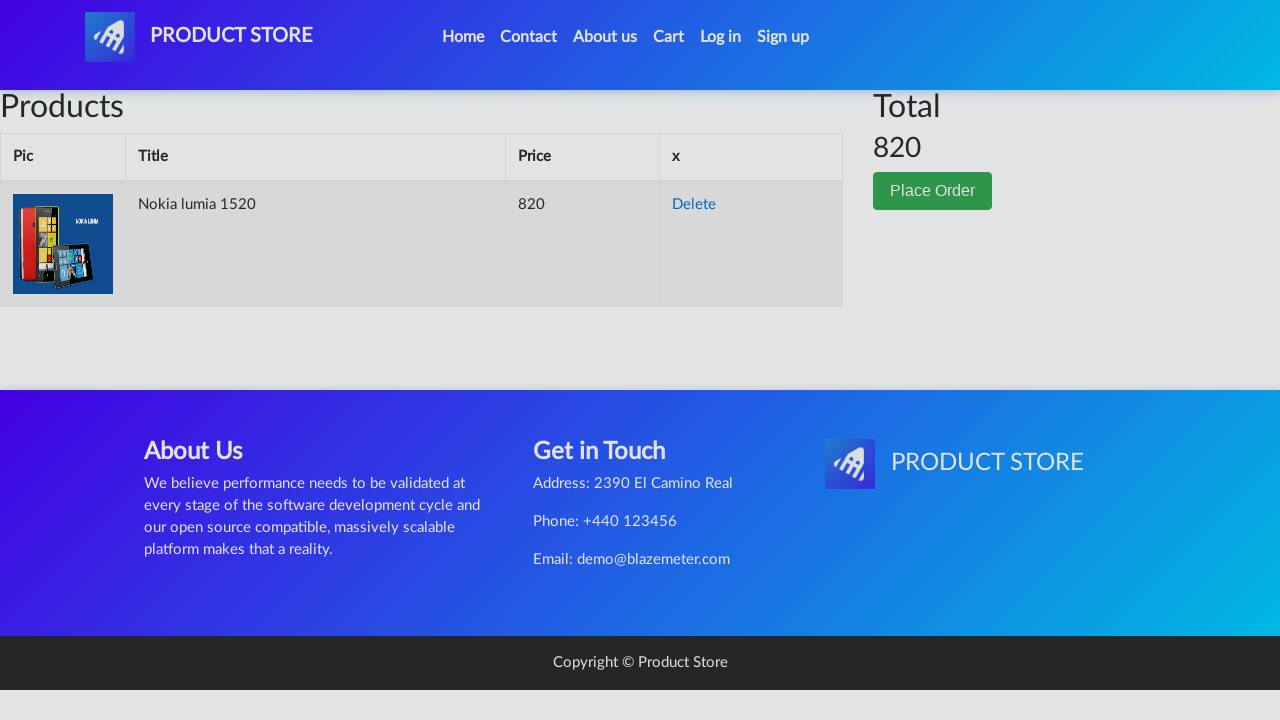

Order modal appeared with form fields visible
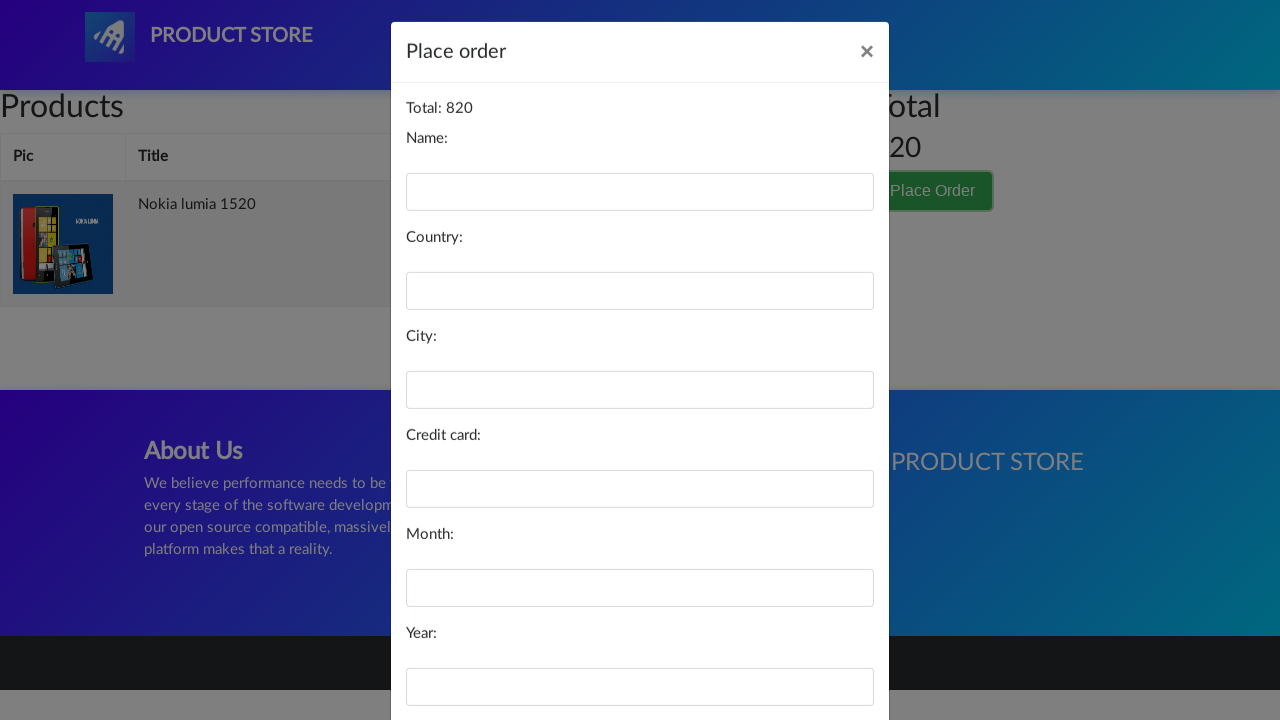

Filled in name field with 'Michael Thompson' on #name
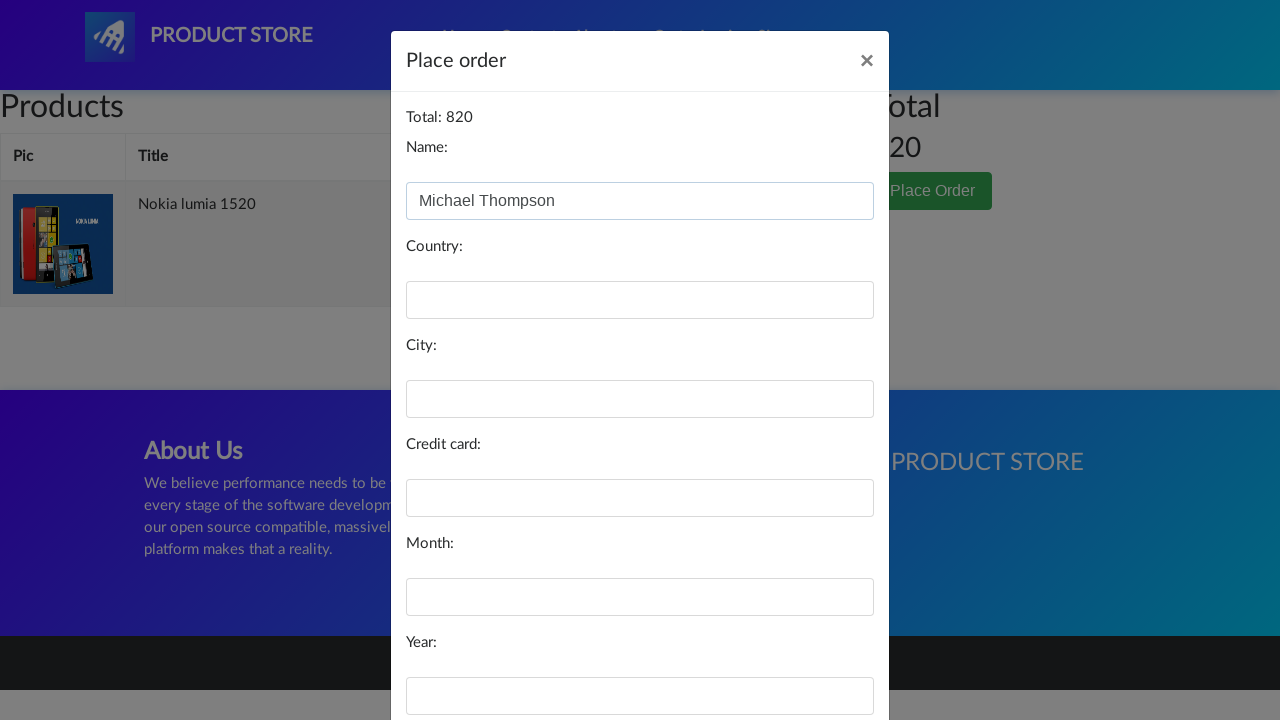

Filled in country field with 'Canada' on #country
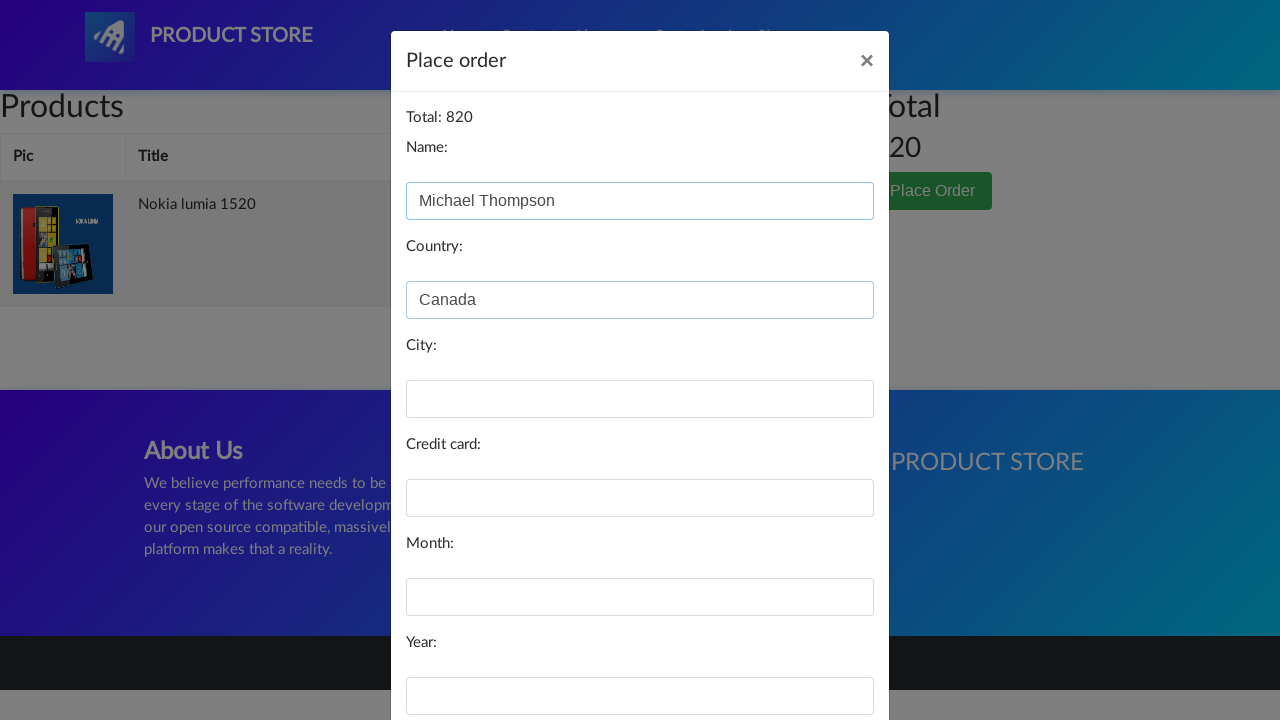

Filled in city field with 'Toronto' on #city
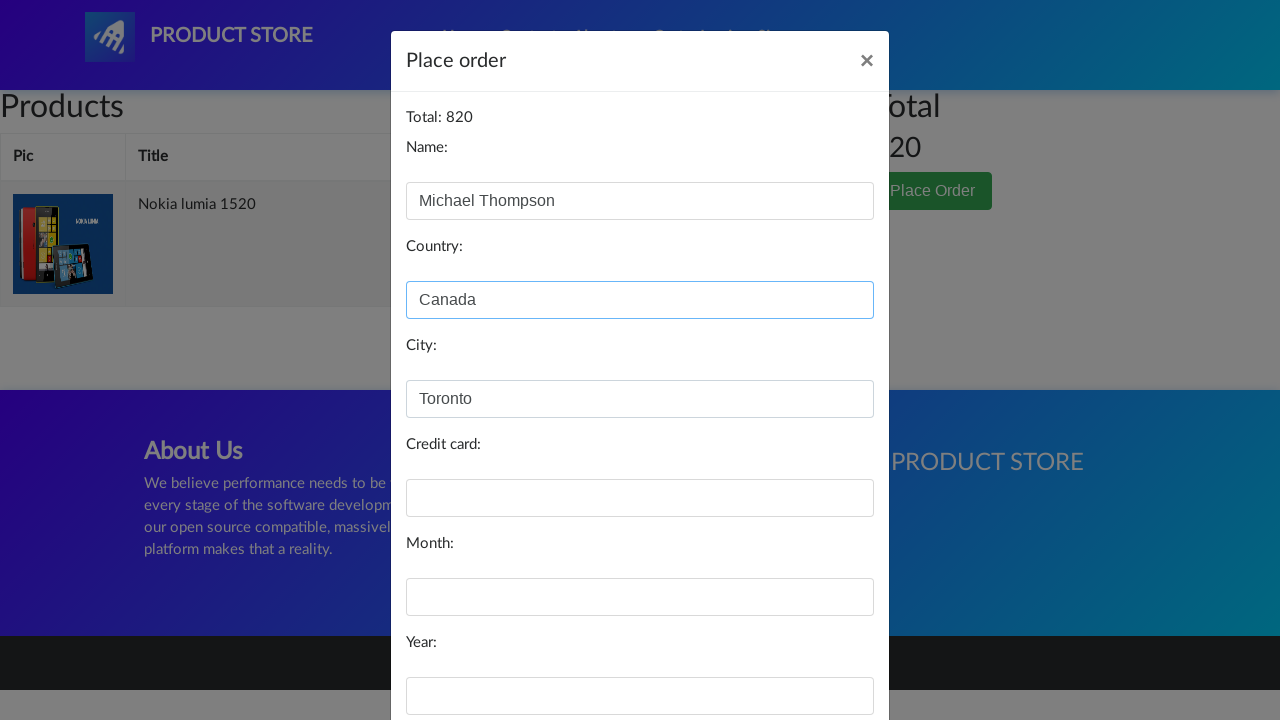

Filled in credit card field with card number on #card
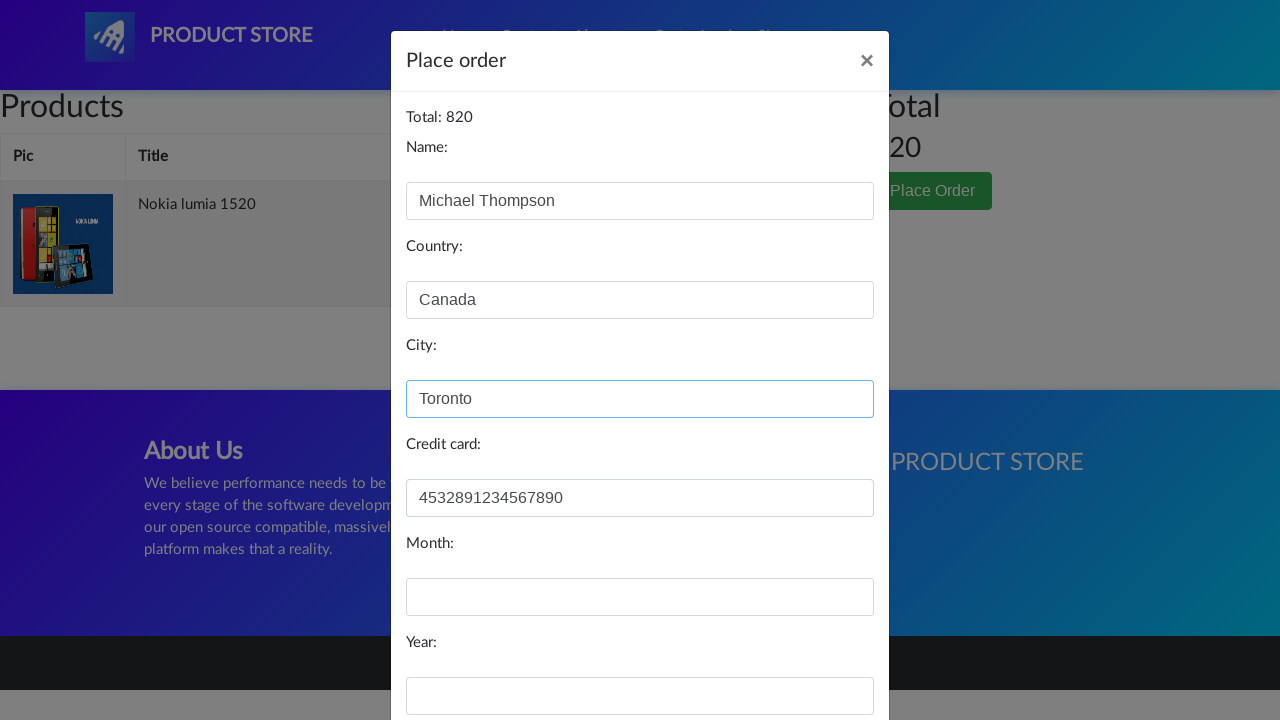

Filled in month field with 'March' on #month
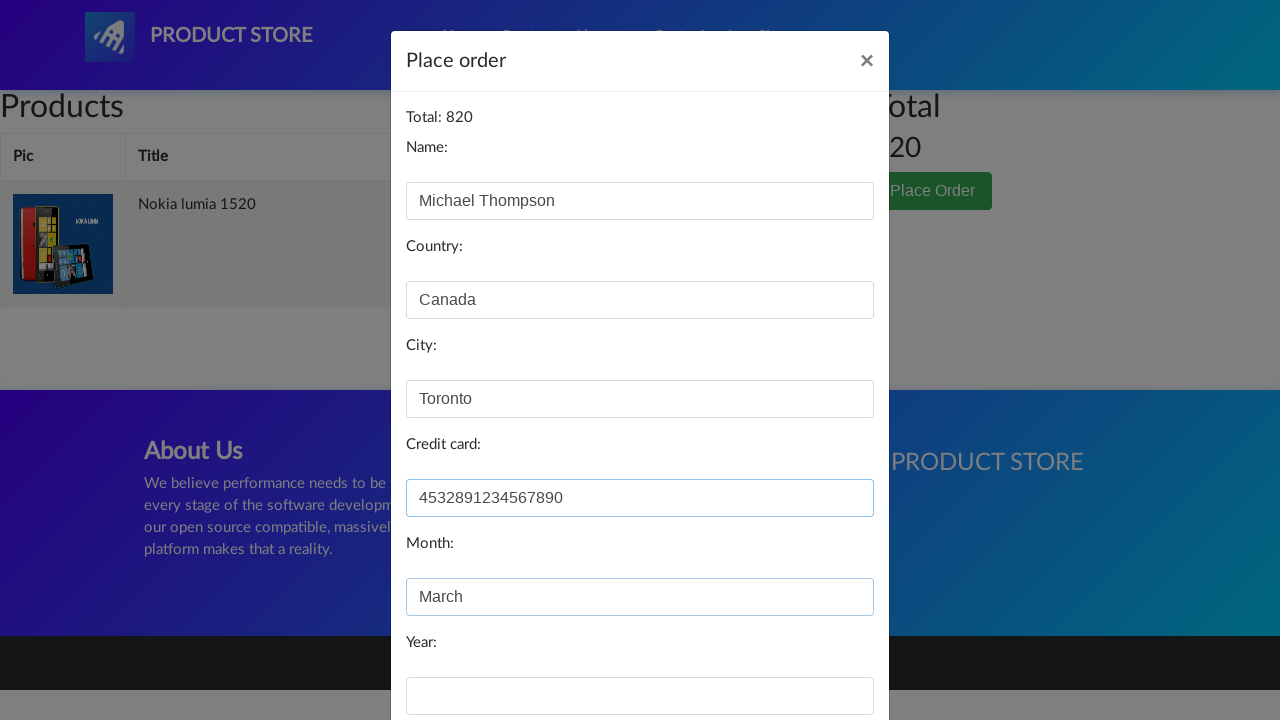

Filled in year field with '2025' on #year
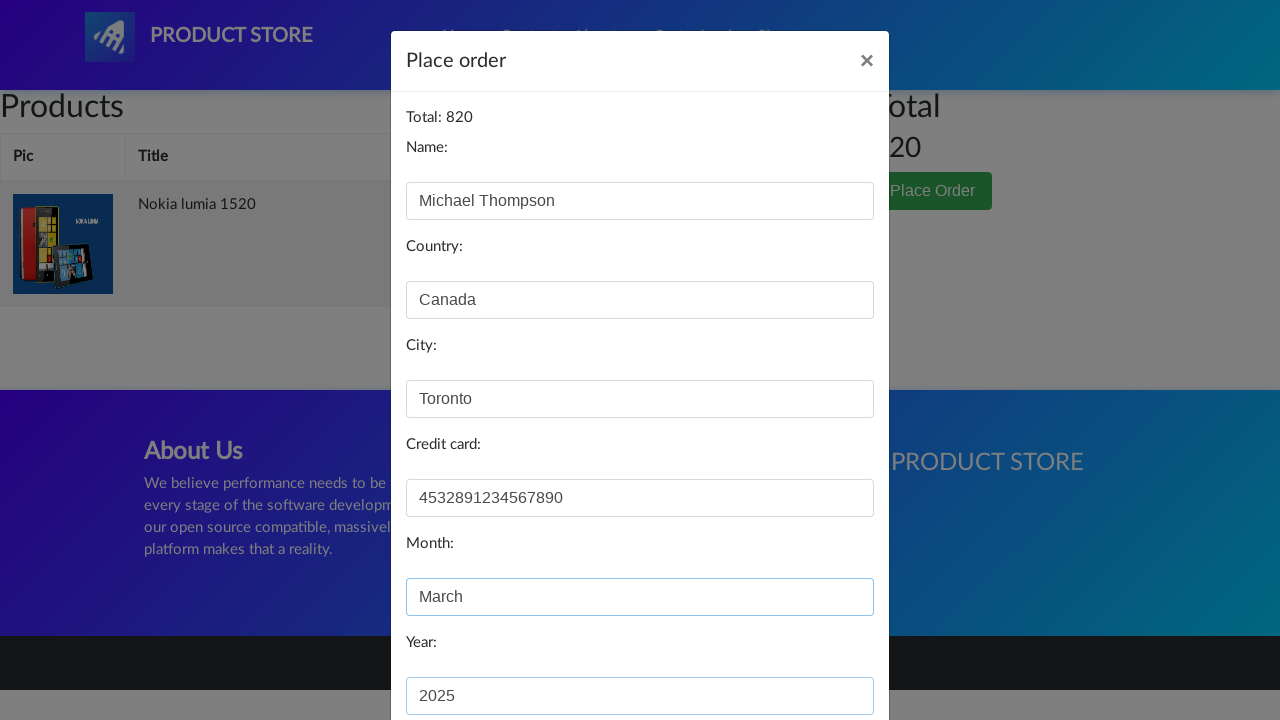

Clicked Purchase button to complete order at (823, 655) on button[onclick='purchaseOrder()']
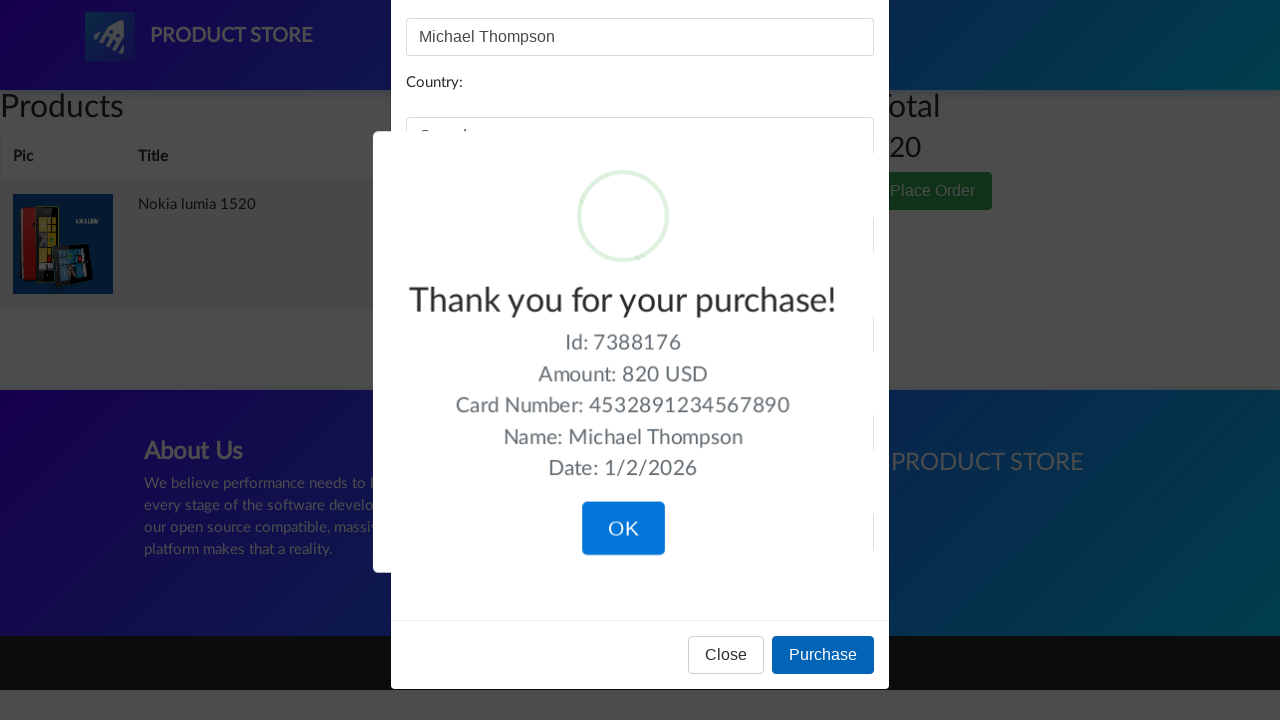

Purchase confirmation dialog appeared
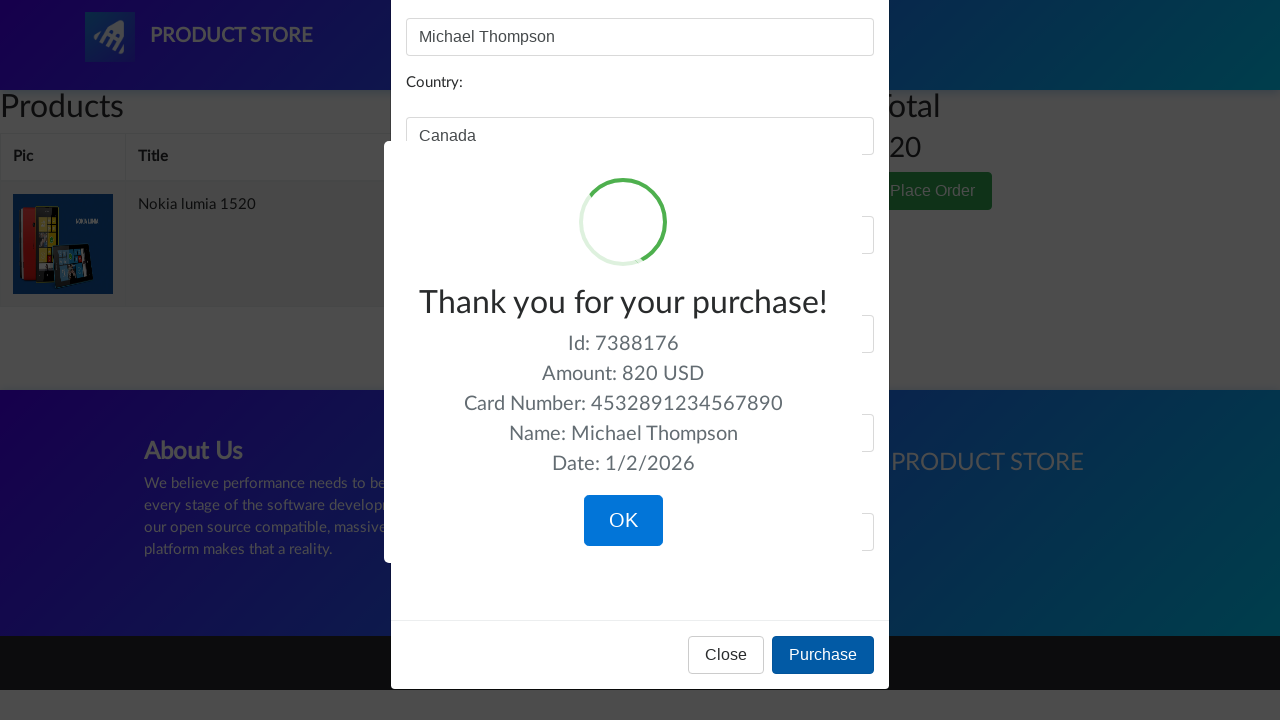

Clicked confirmation button to finalize purchase at (623, 521) on button.confirm.btn.btn-lg.btn-primary
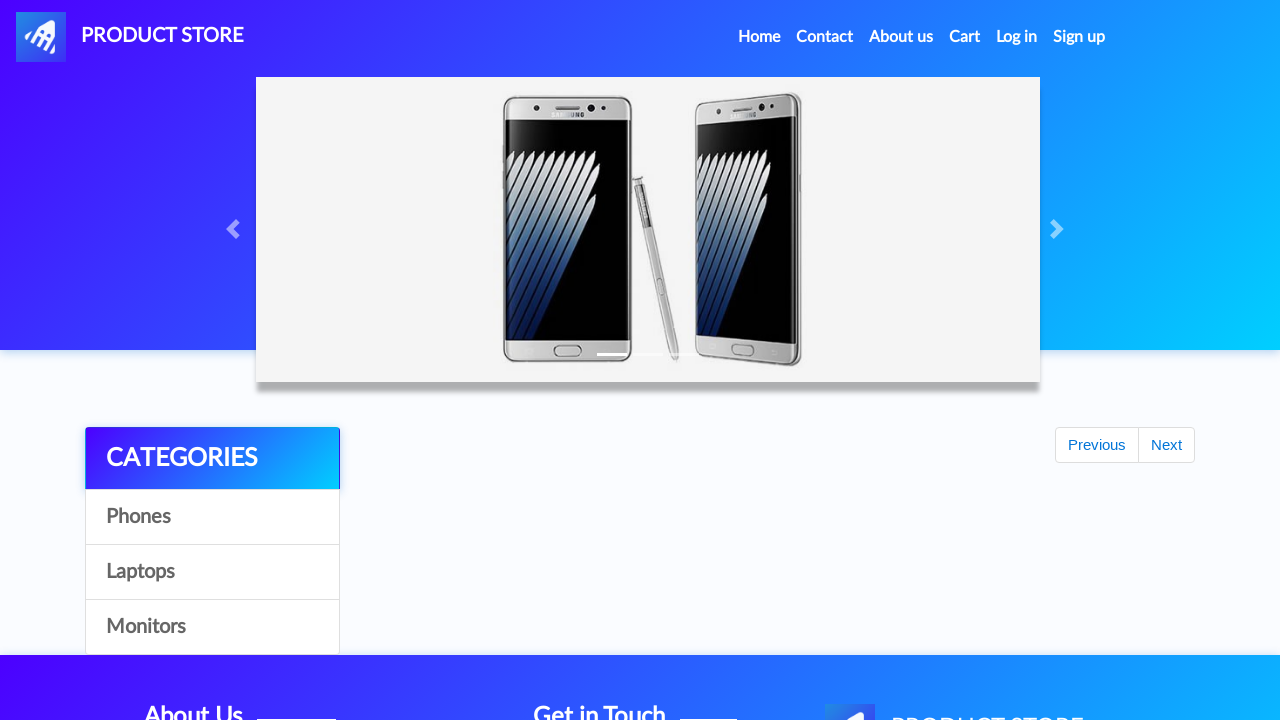

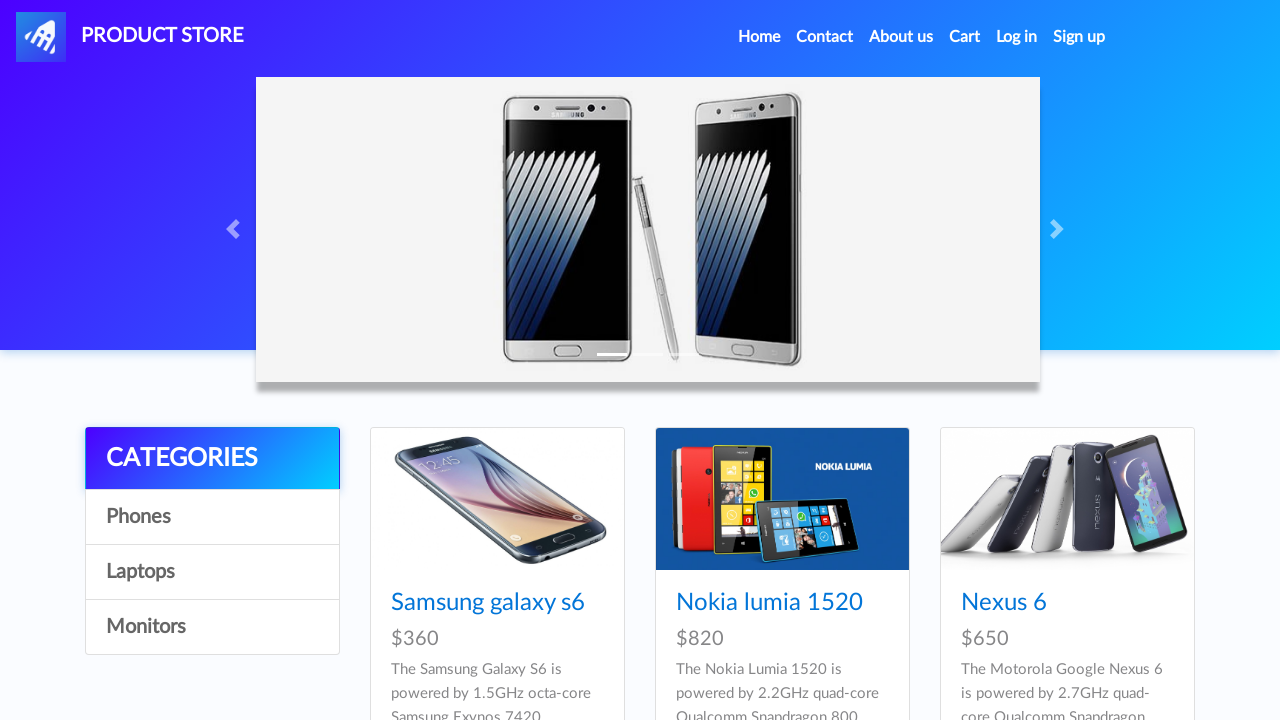